Navigates to Flipkart's Big Billion Days store page and waits for the page to load.

Starting URL: https://www.flipkart.com/big-billion-days-store

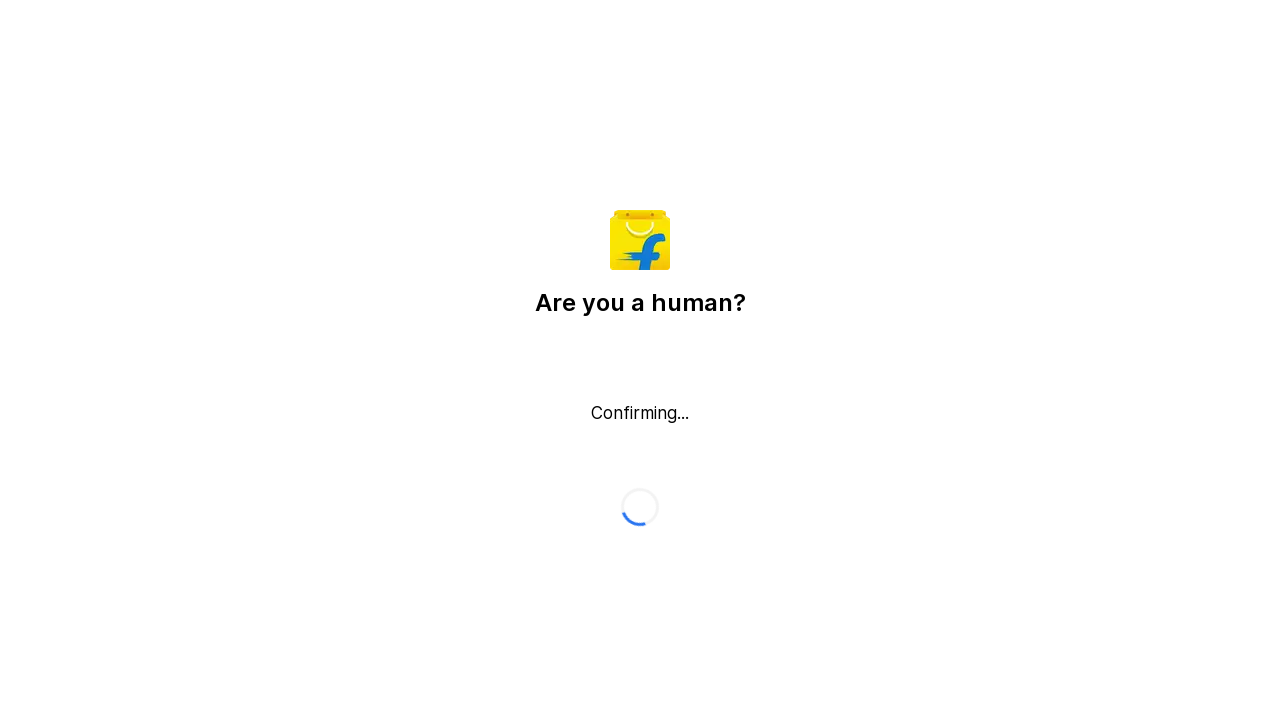

Navigated to Flipkart's Big Billion Days store page
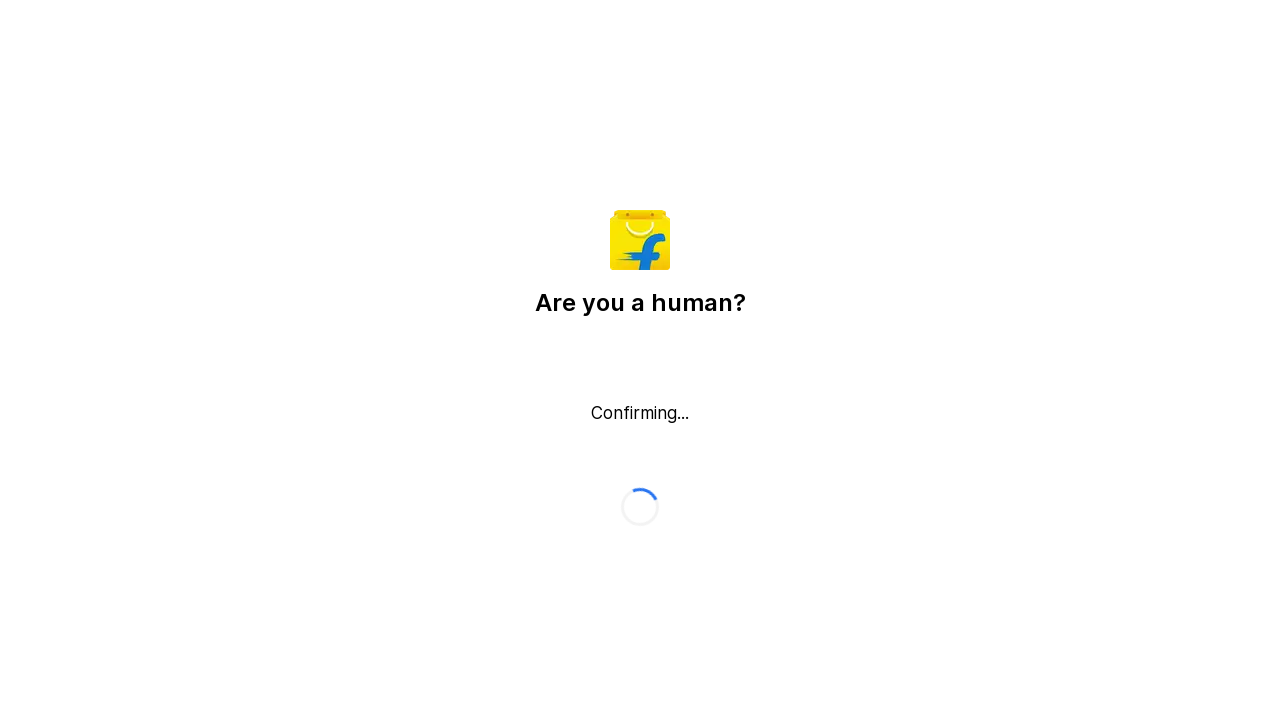

Page DOM content loaded
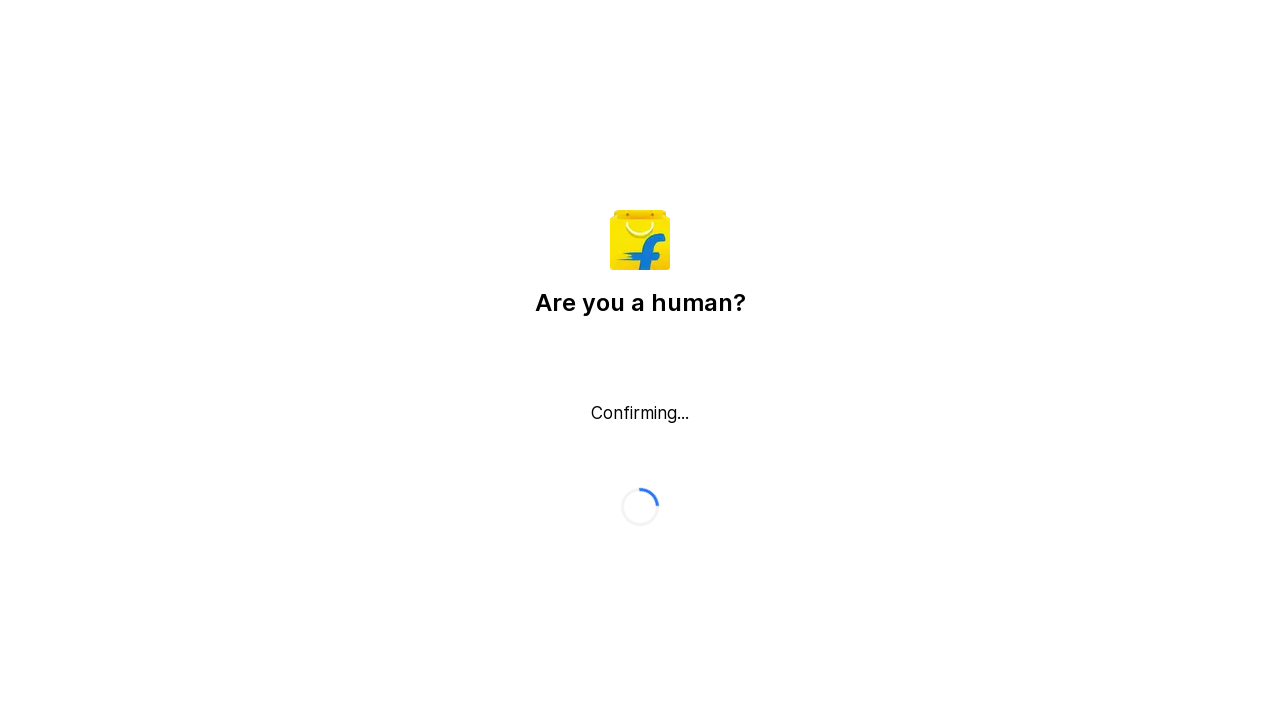

Body element is present - page fully loaded
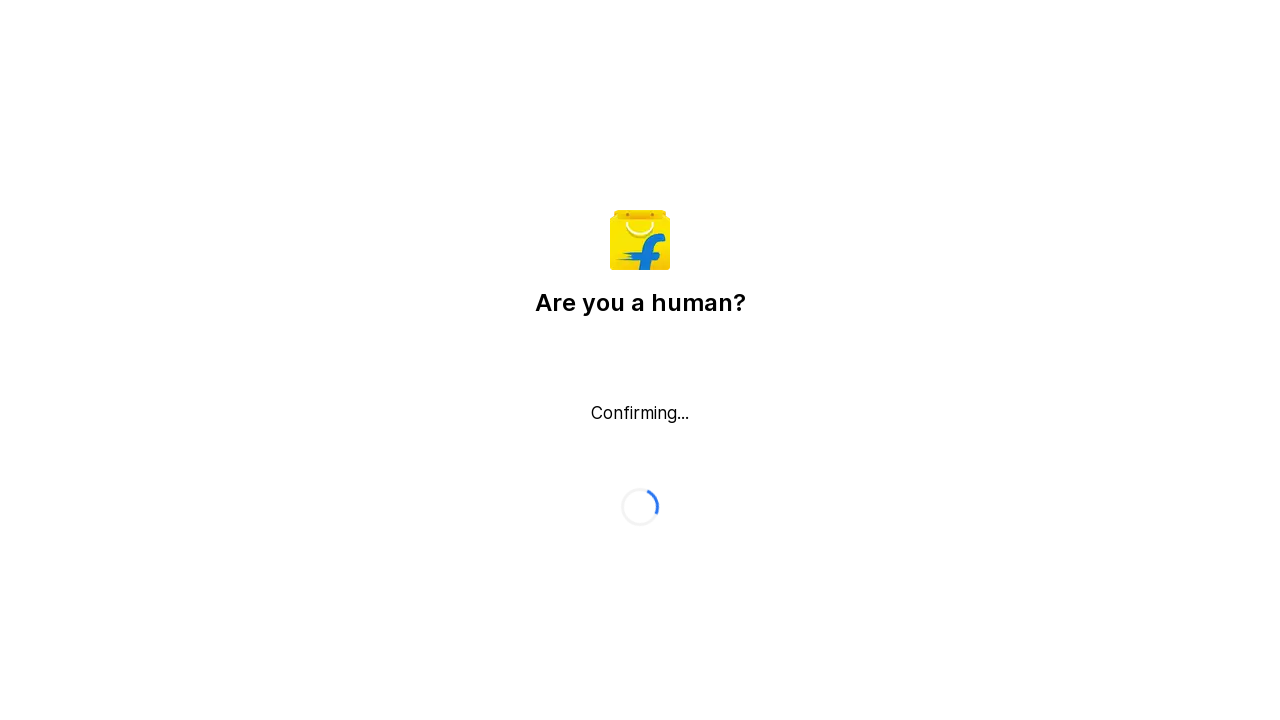

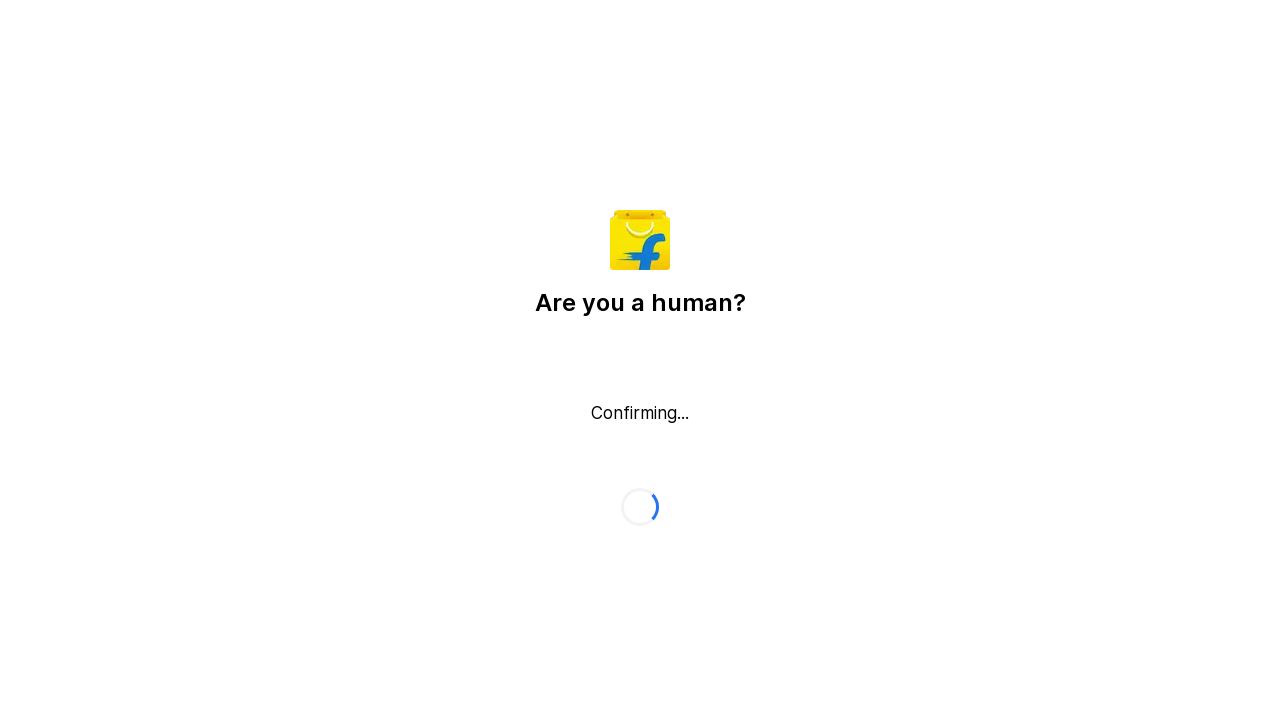